Tests dropdown selection functionality by selecting options using different methods (by index, value, and visible text)

Starting URL: https://www.letskodeit.com/practice

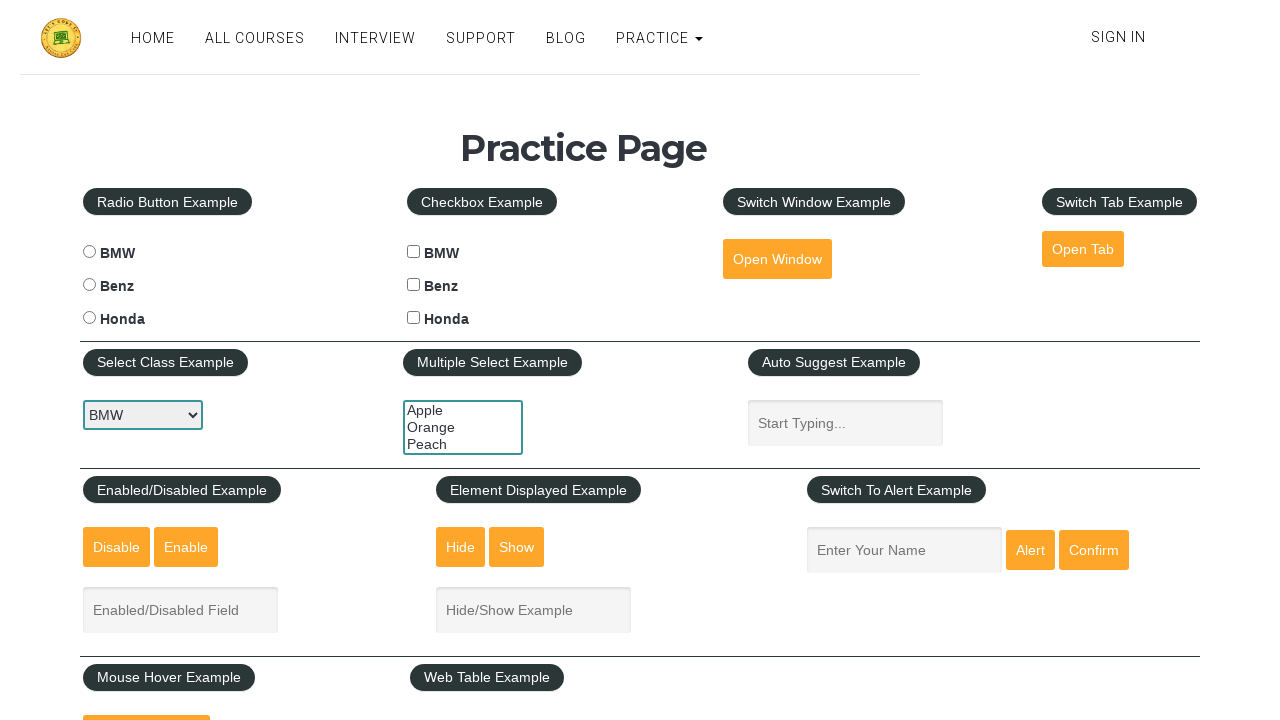

Selected car dropdown option at index 2 (3rd option) on #carselect
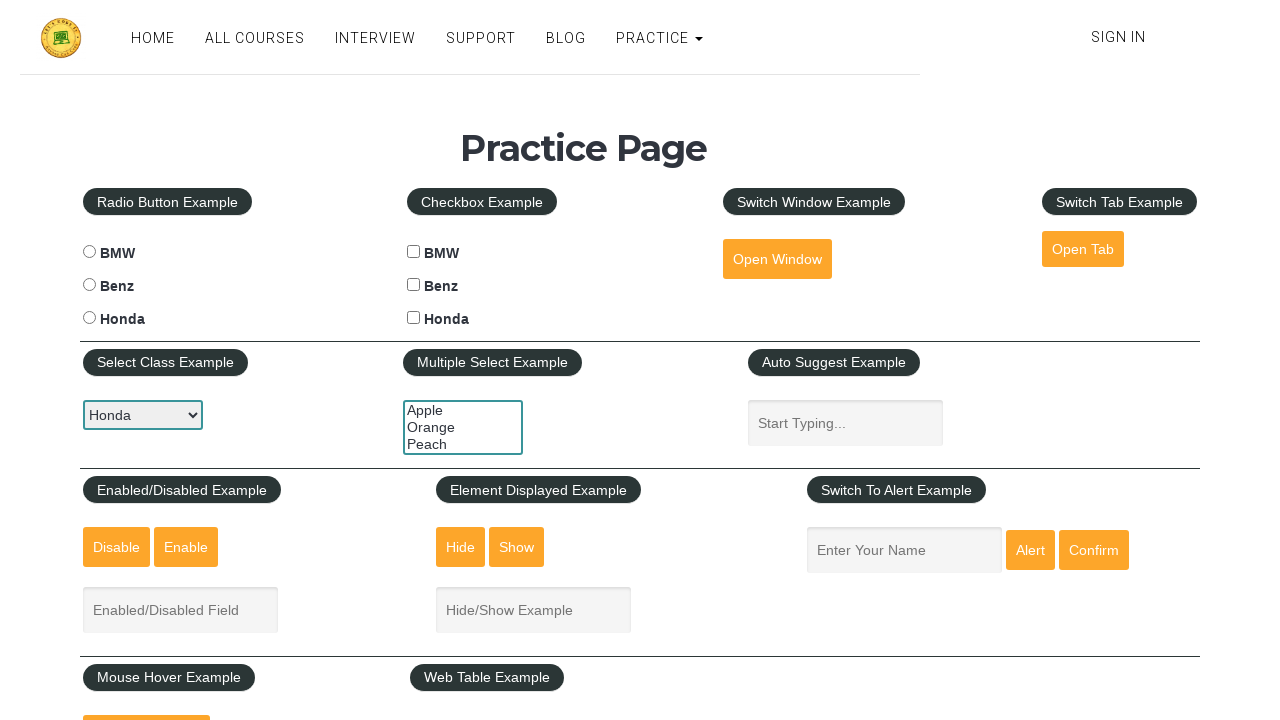

Selected Honda from dropdown by value on #carselect
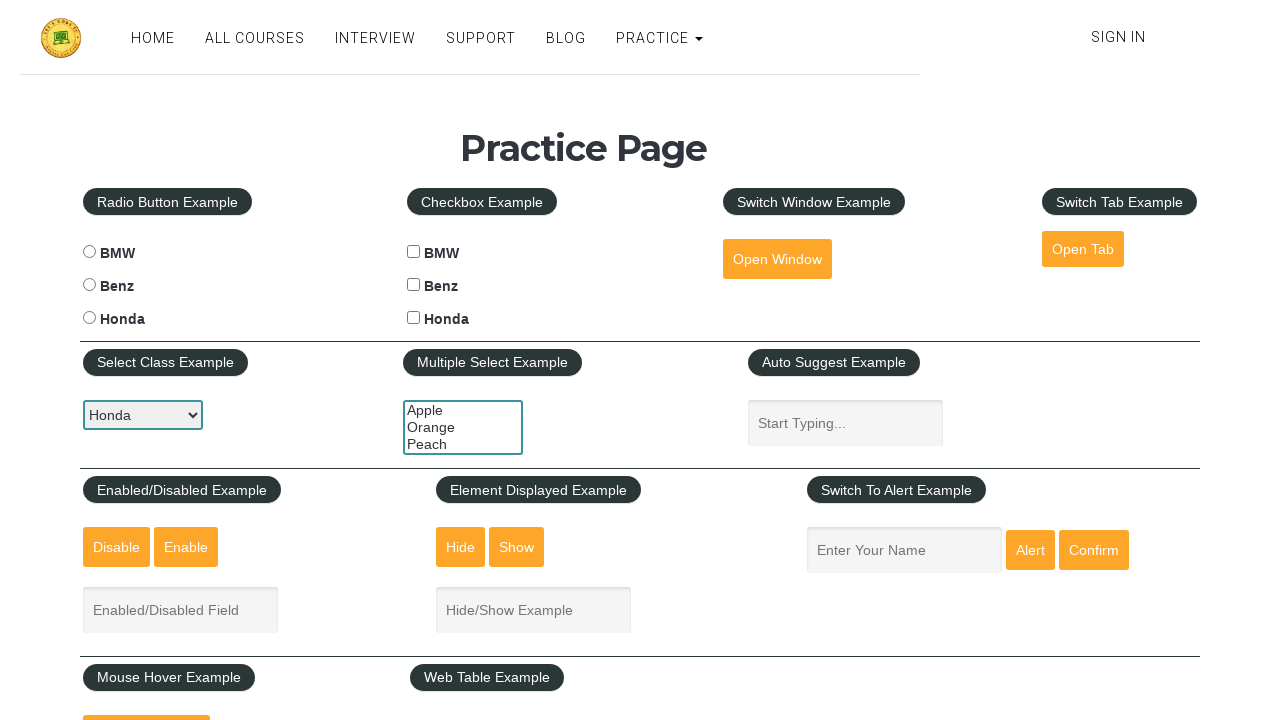

Selected Benz from dropdown by visible text on #carselect
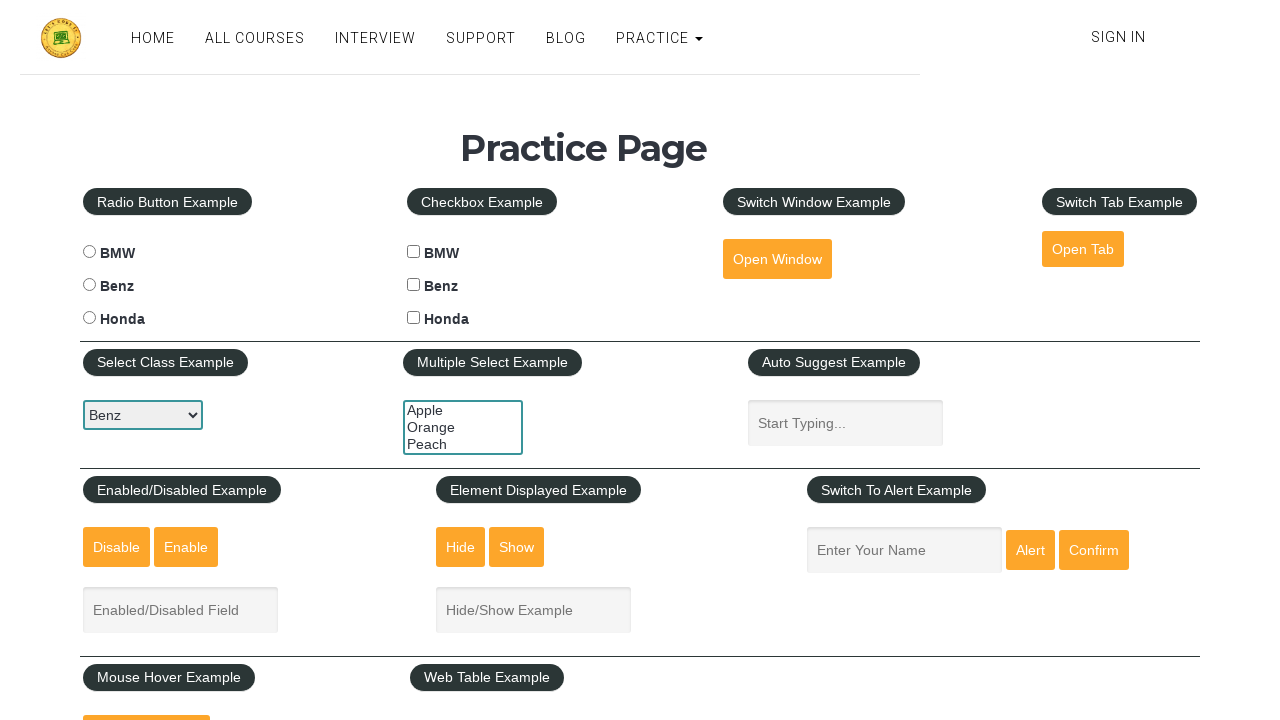

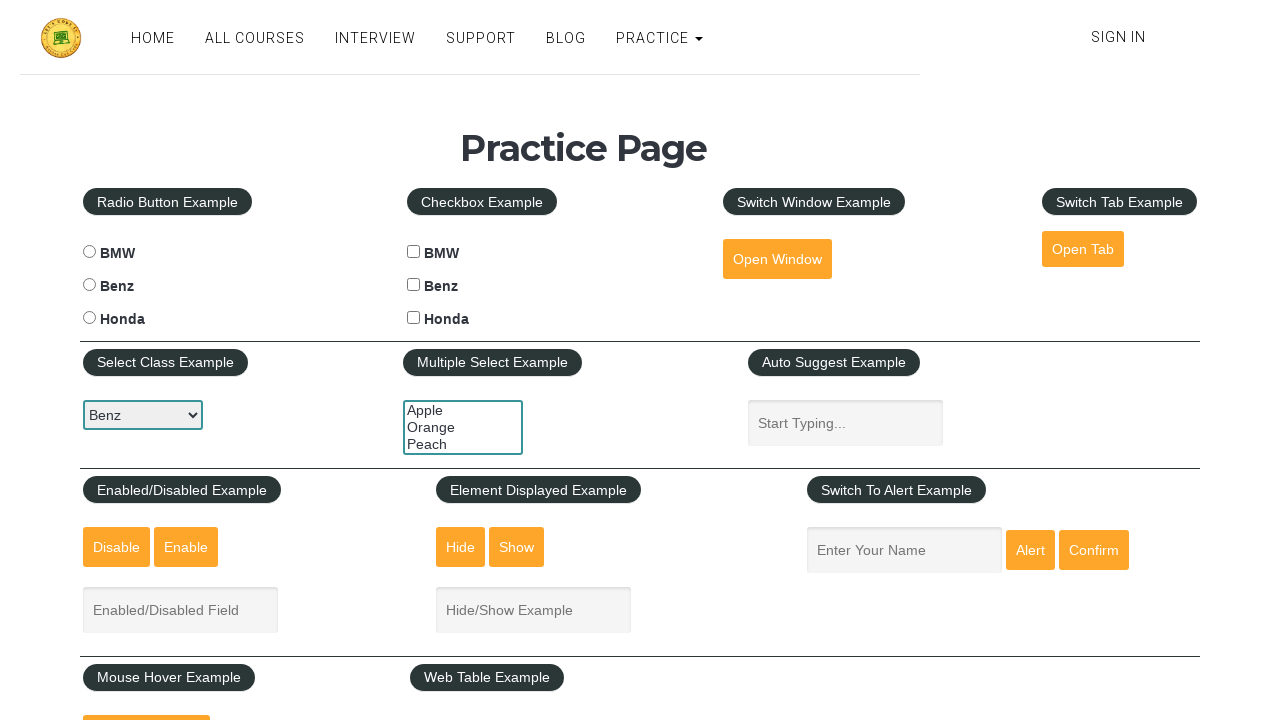